Tests radio button selection on a practice form by clicking different gender and experience level options

Starting URL: https://www.techlistic.com/p/selenium-practice-form.html

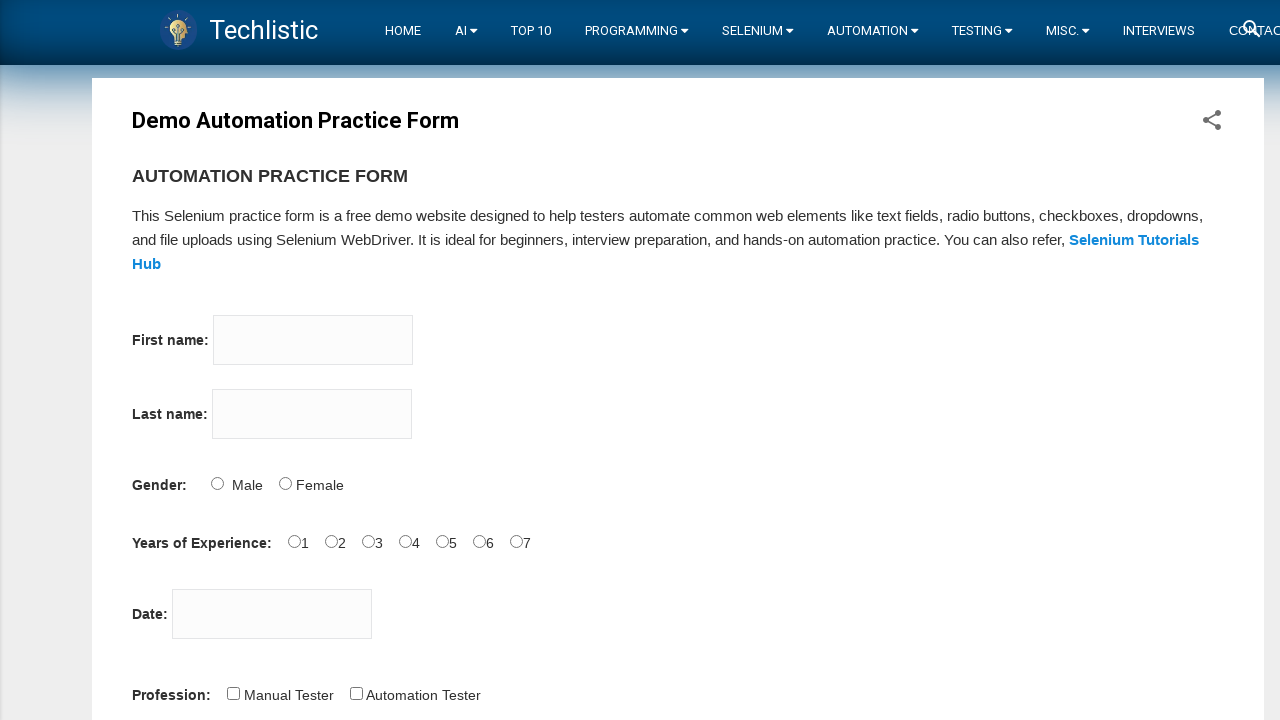

Clicked male gender radio button at (217, 483) on #sex-0
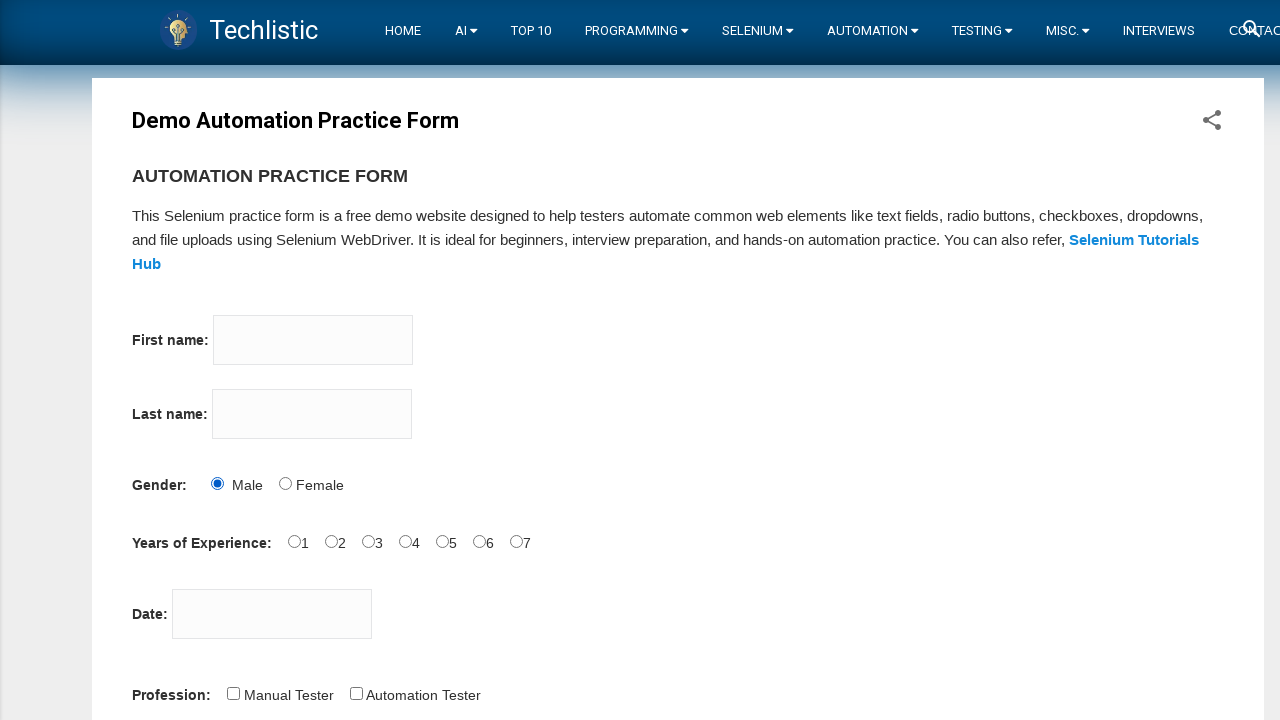

Clicked 3 years experience radio button at (368, 541) on #exp-2
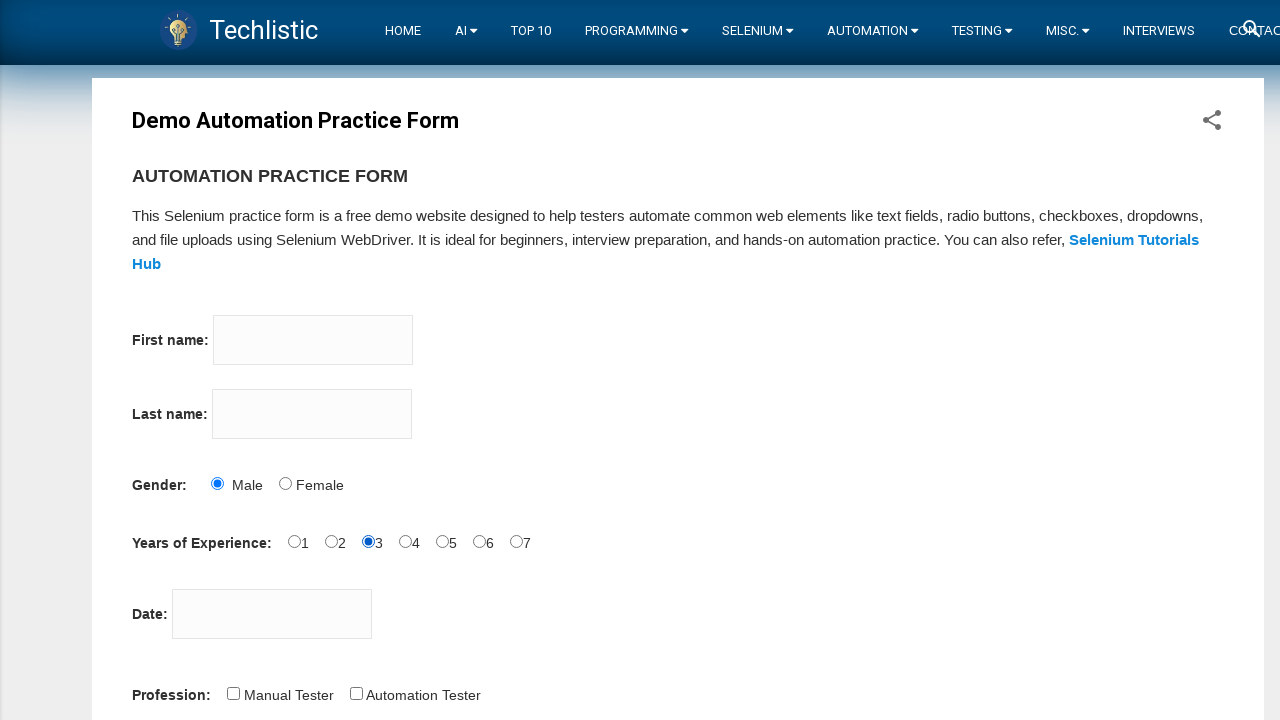

Clicked 1 year experience radio button, deselecting 3 years option at (294, 541) on #exp-0
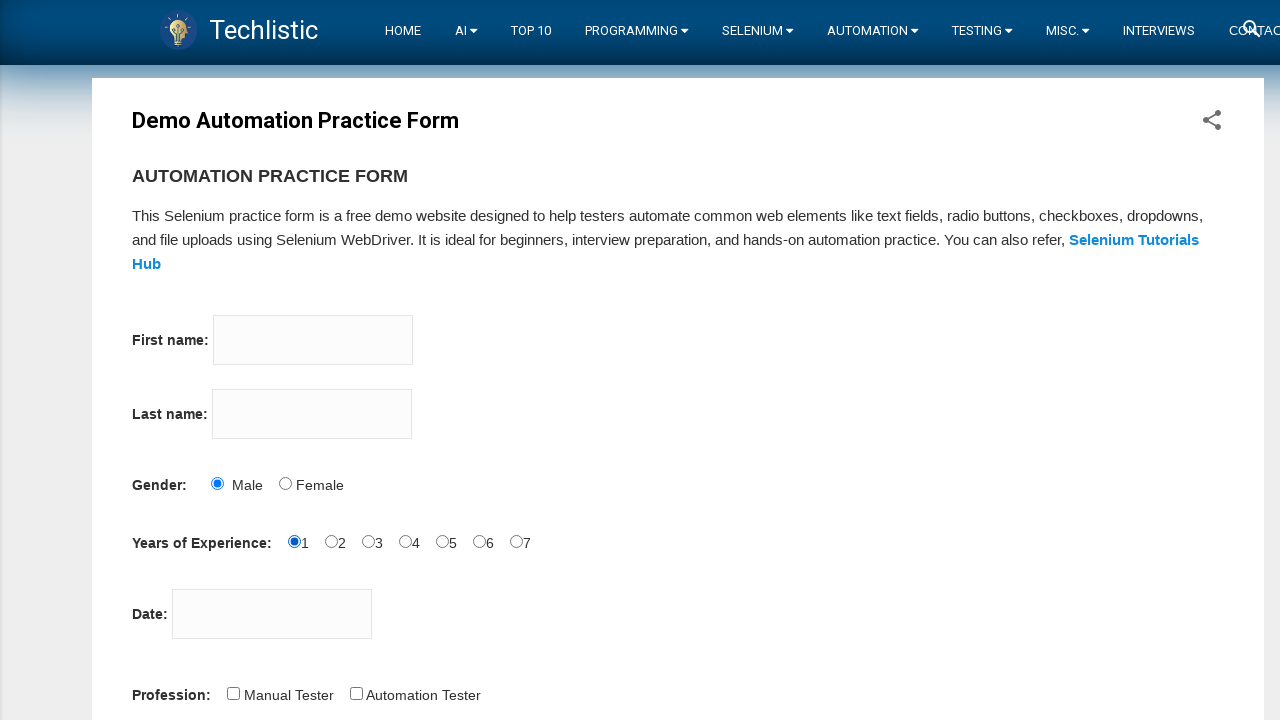

Verified that 1 year experience radio button is checked
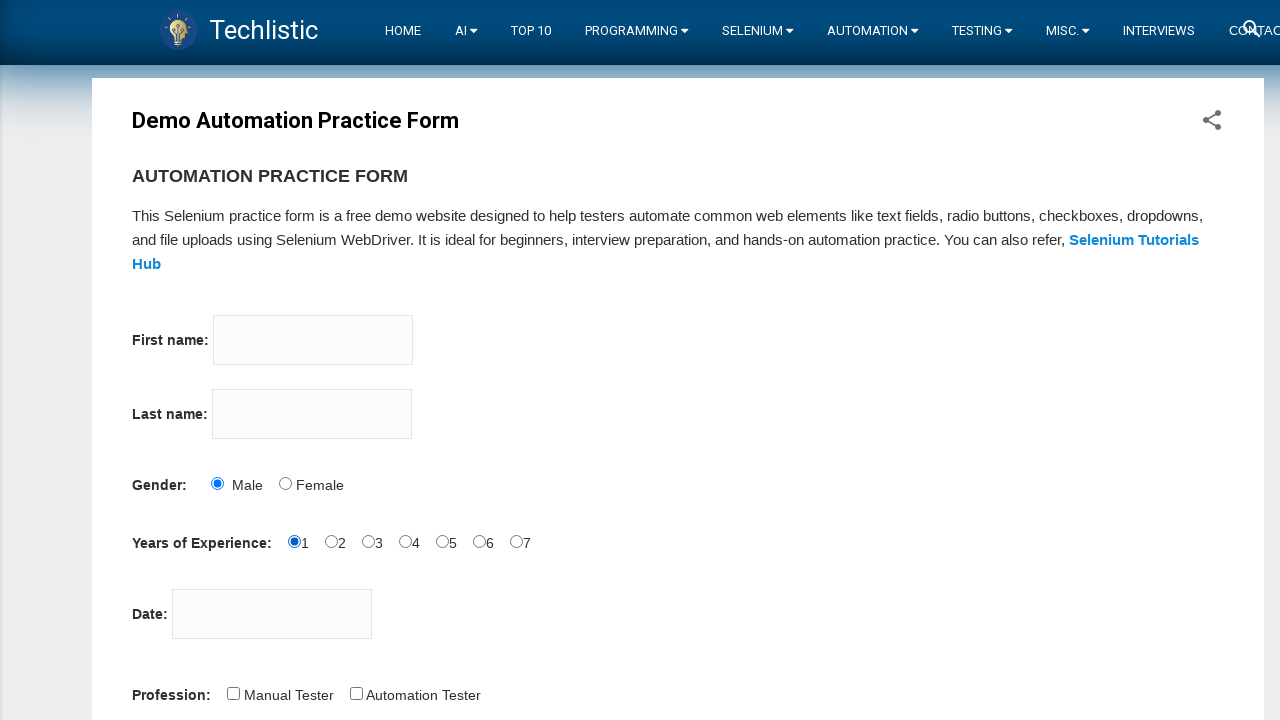

Verified that 3 years experience radio button is not checked
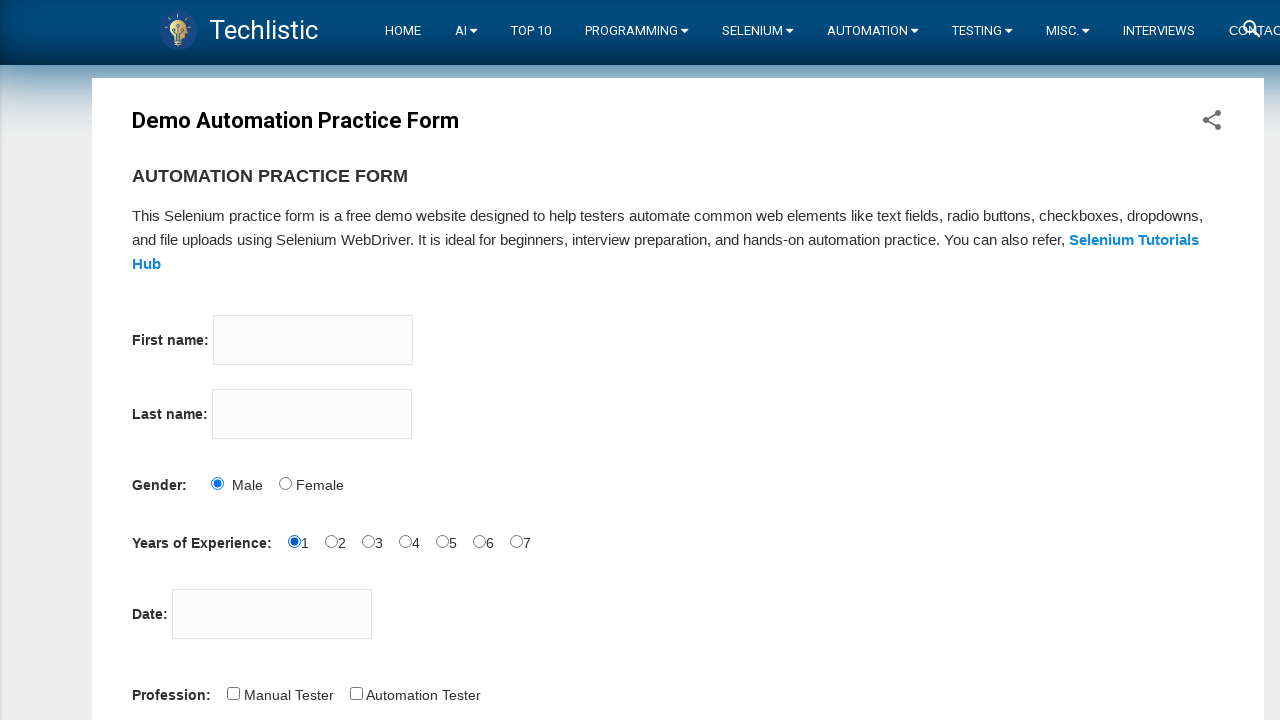

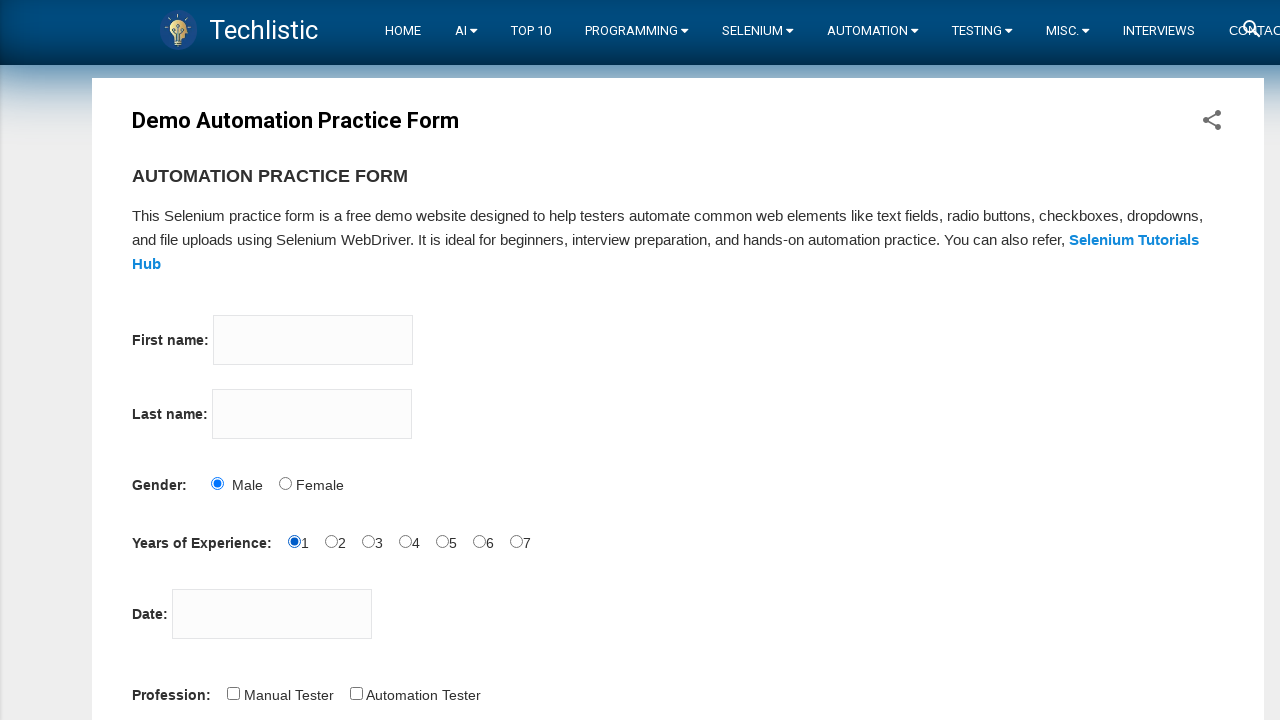